Navigates to a training support website, clicks the "About Us" link, and verifies page titles

Starting URL: https://v1.training-support.net

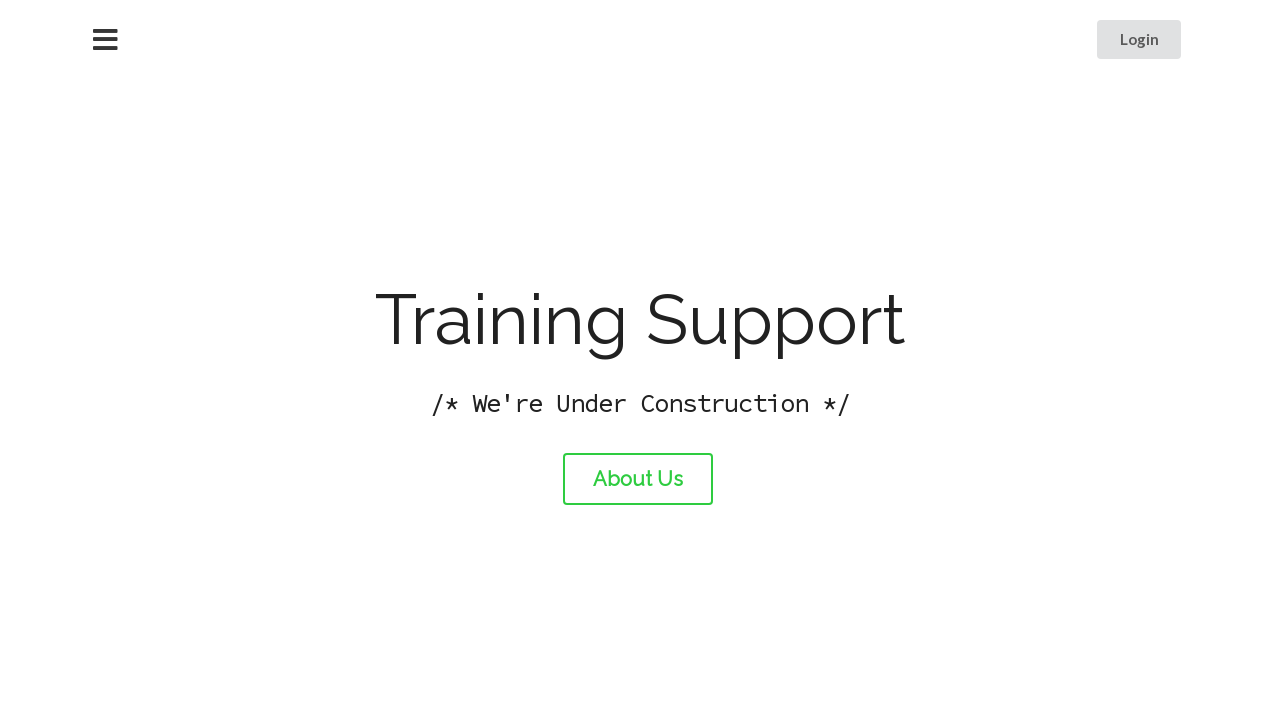

Clicked the 'About Us' link at (638, 479) on #about-link
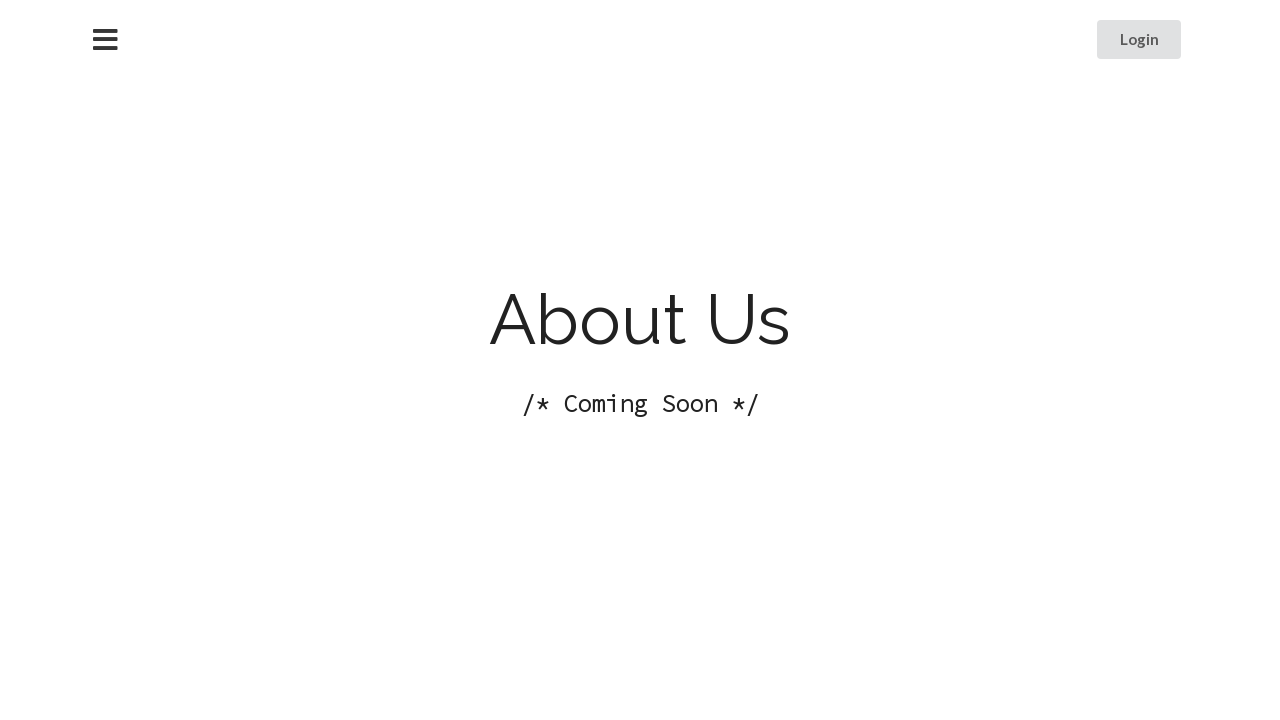

Waited for page to load (networkidle)
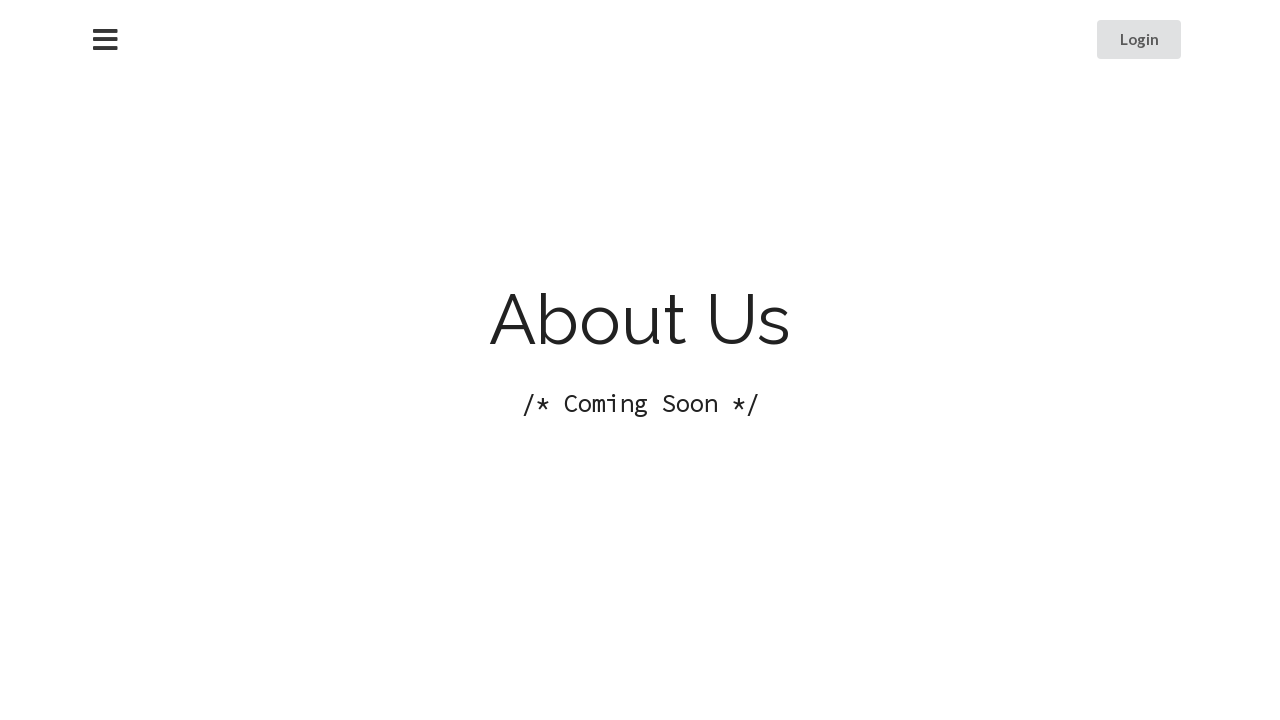

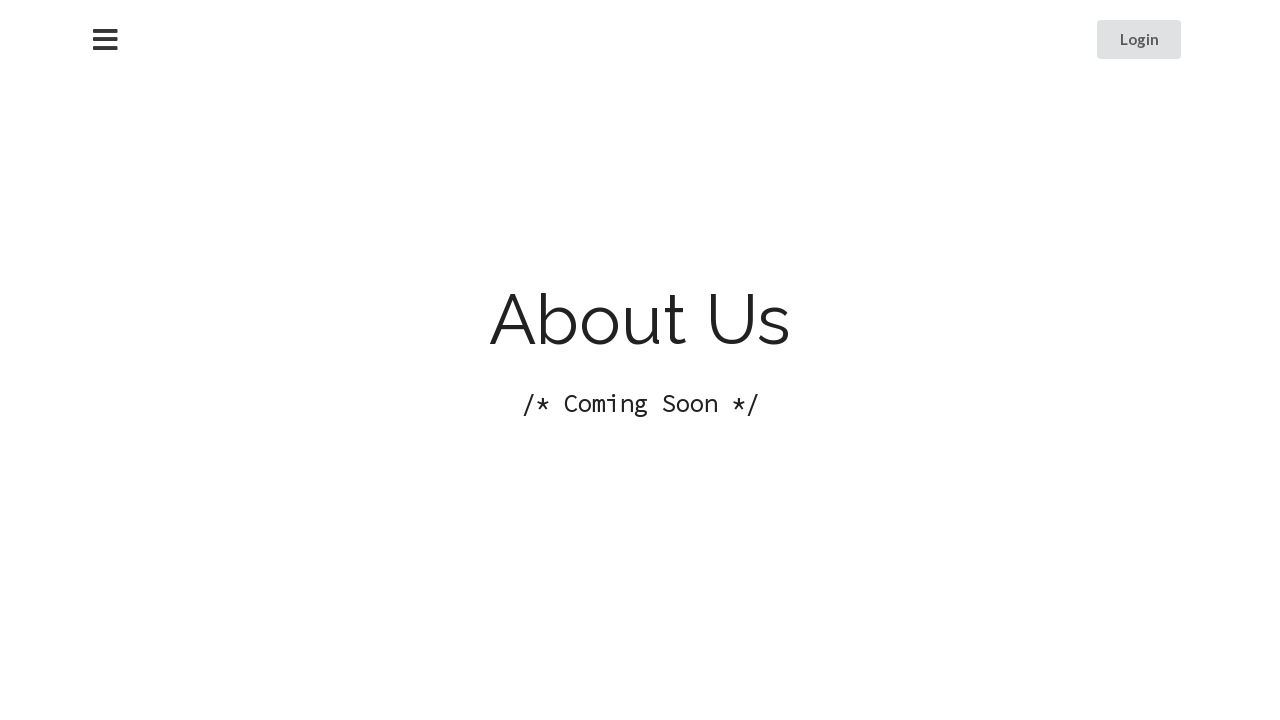